Tests marking all todo items as completed using the toggle-all checkbox

Starting URL: https://demo.playwright.dev/todomvc

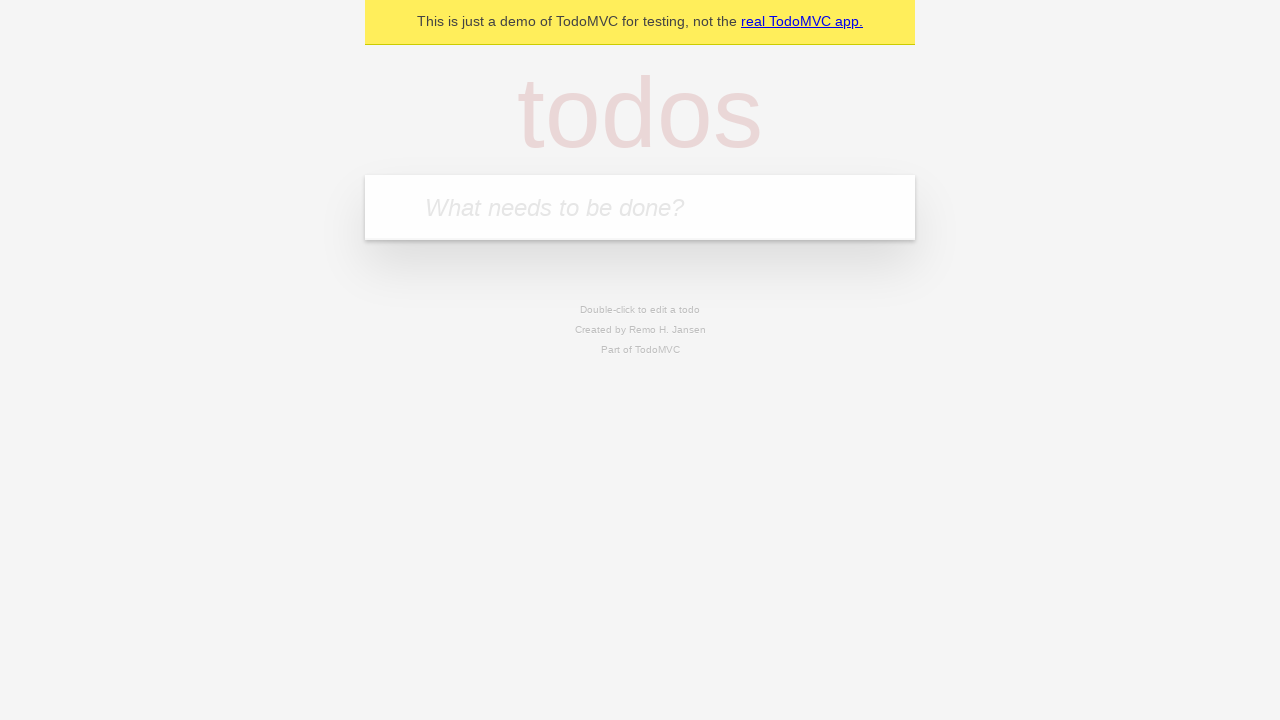

Filled first todo item with 'buy some cheese' on internal:attr=[placeholder="What needs to be done?"i]
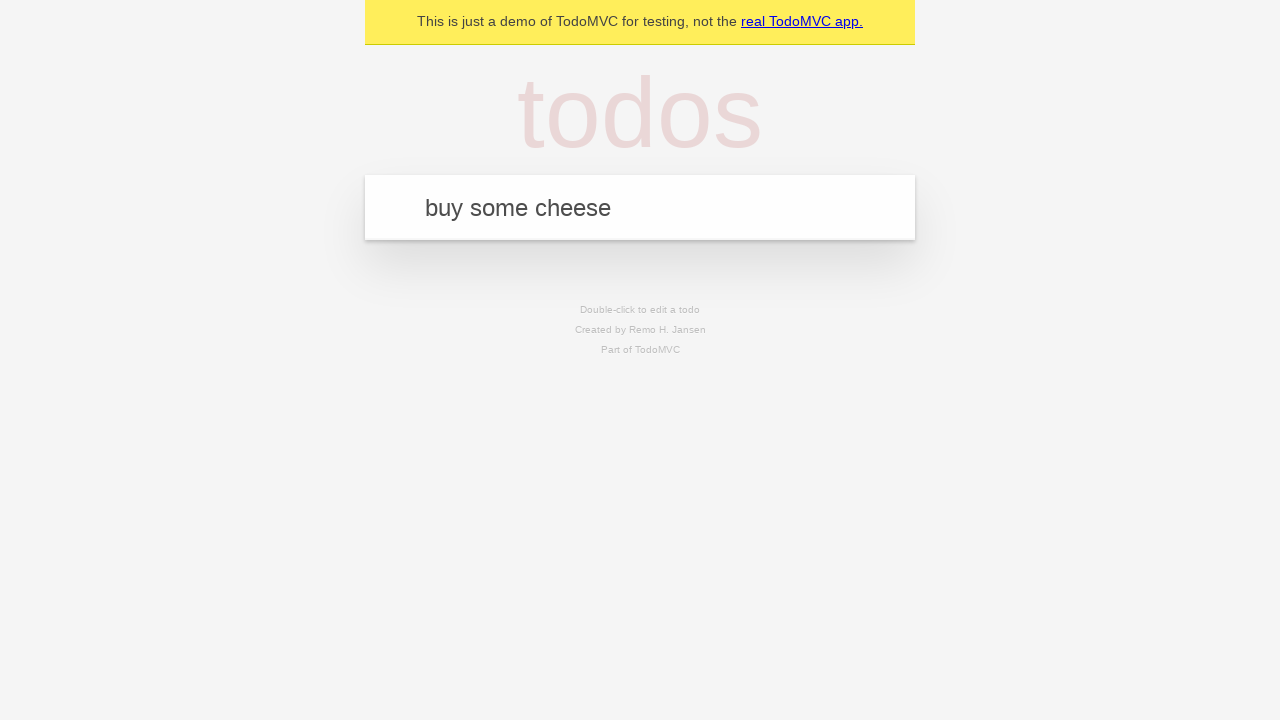

Pressed Enter to create first todo item on internal:attr=[placeholder="What needs to be done?"i]
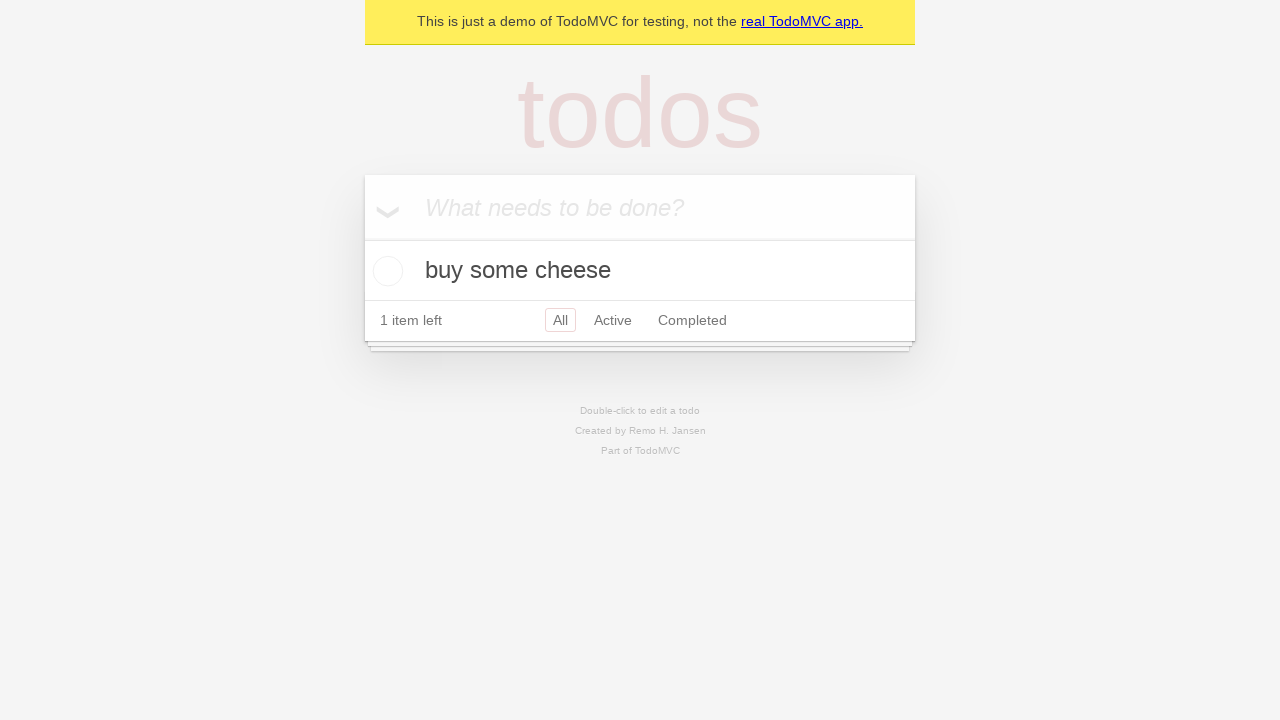

Filled second todo item with 'feed the cat' on internal:attr=[placeholder="What needs to be done?"i]
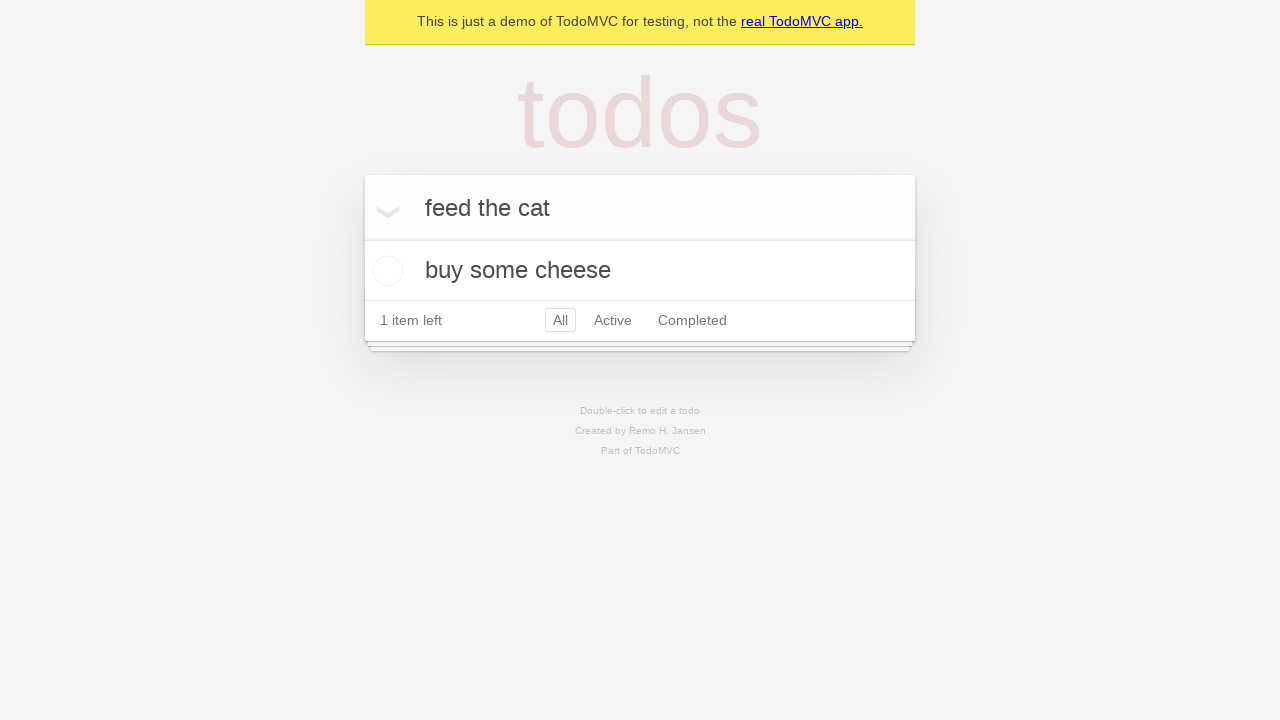

Pressed Enter to create second todo item on internal:attr=[placeholder="What needs to be done?"i]
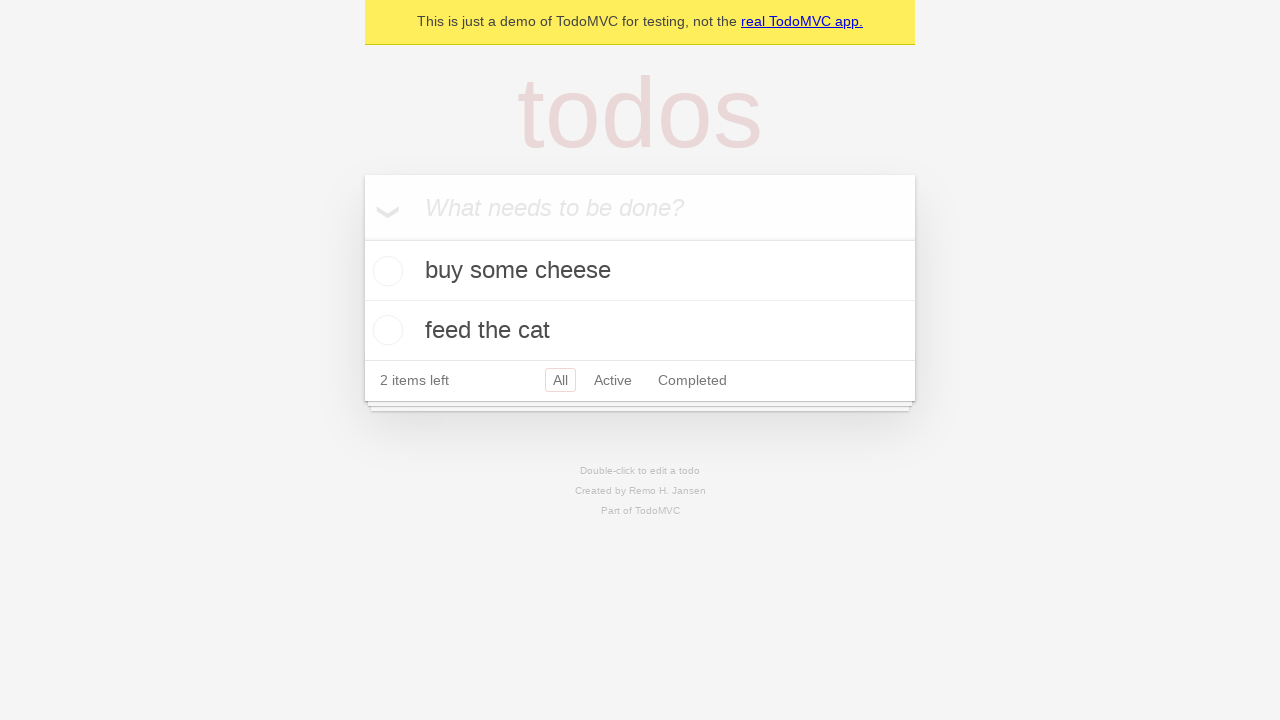

Filled third todo item with 'book a doctors appointment' on internal:attr=[placeholder="What needs to be done?"i]
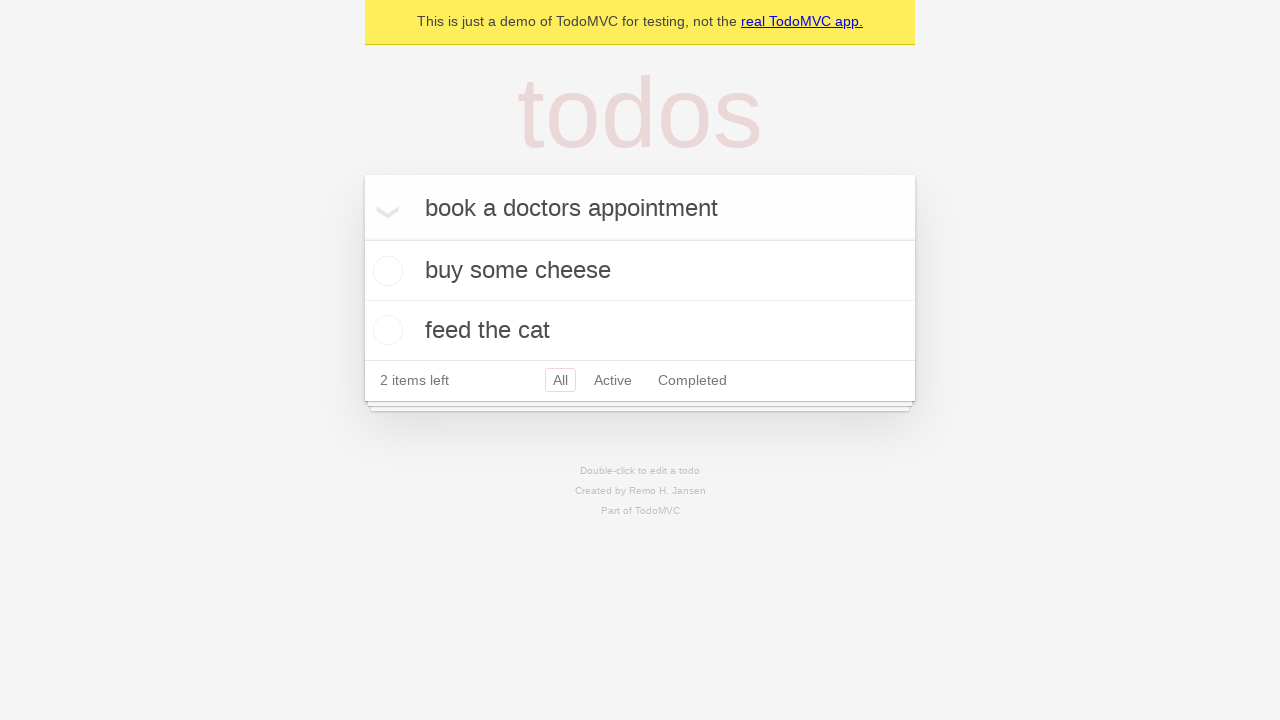

Pressed Enter to create third todo item on internal:attr=[placeholder="What needs to be done?"i]
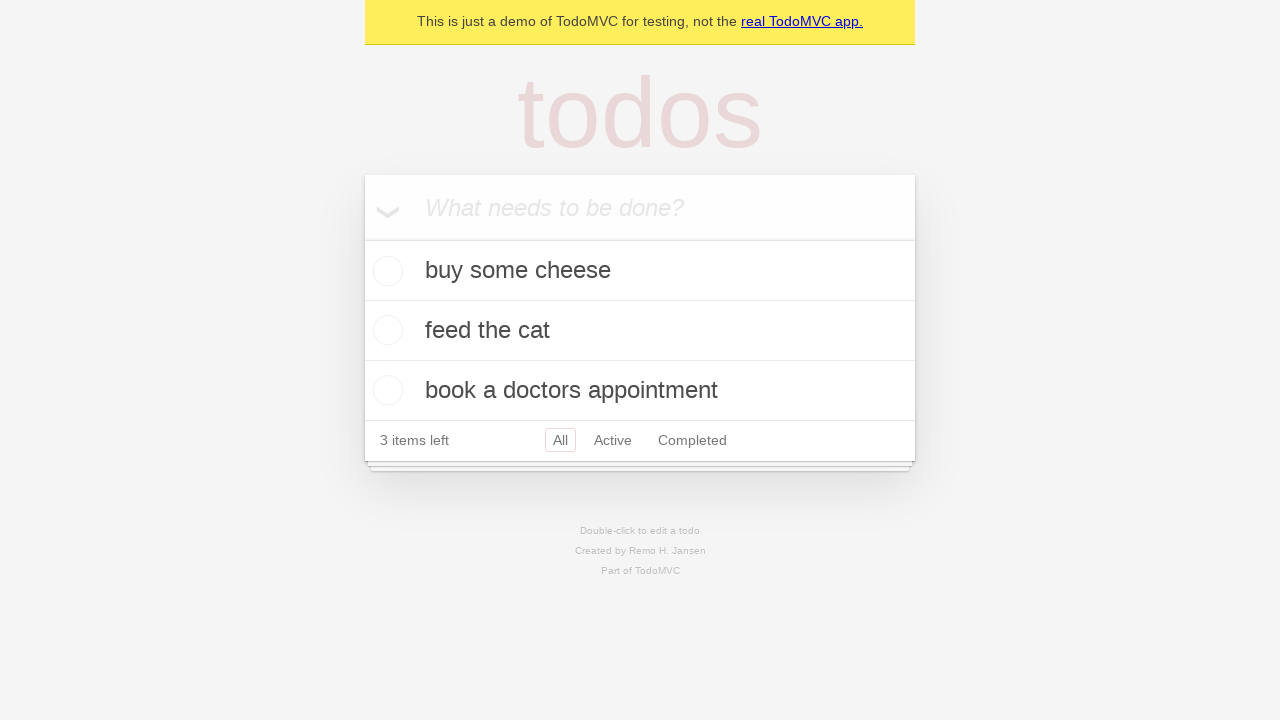

Clicked 'Mark all as complete' checkbox to mark all items as completed at (362, 238) on internal:label="Mark all as complete"i
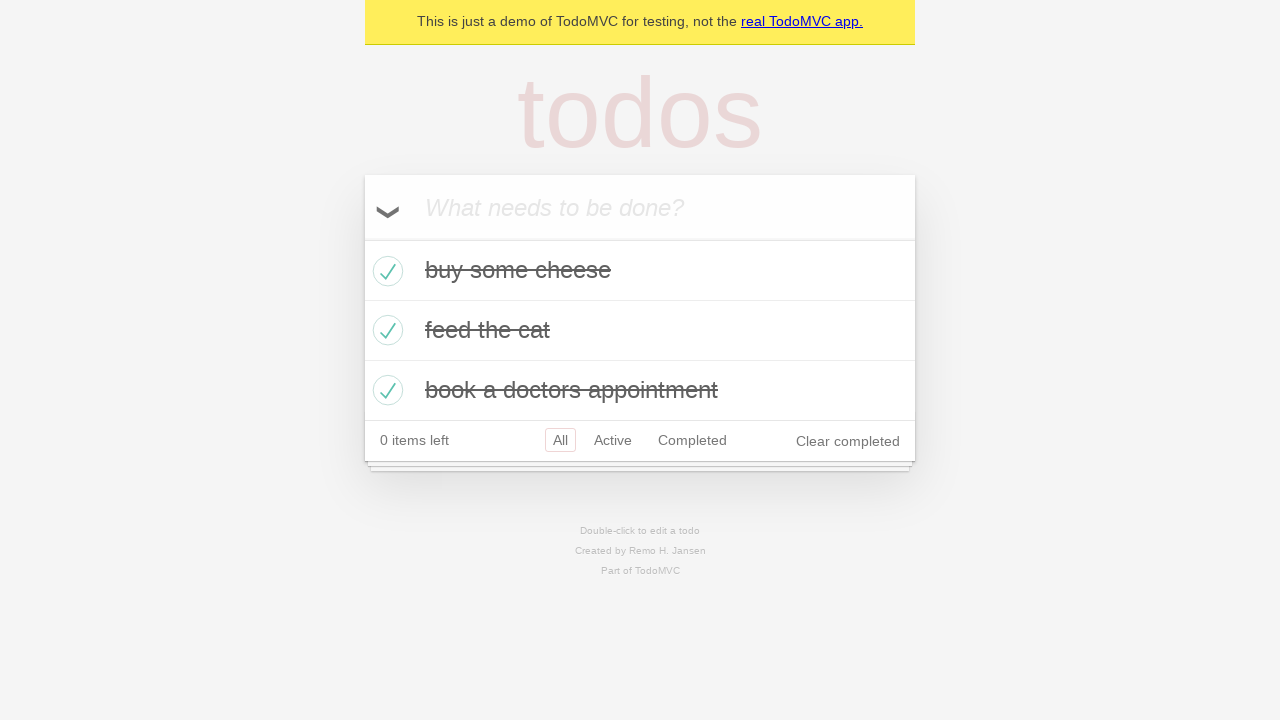

Verified that all todo items are marked with completed class
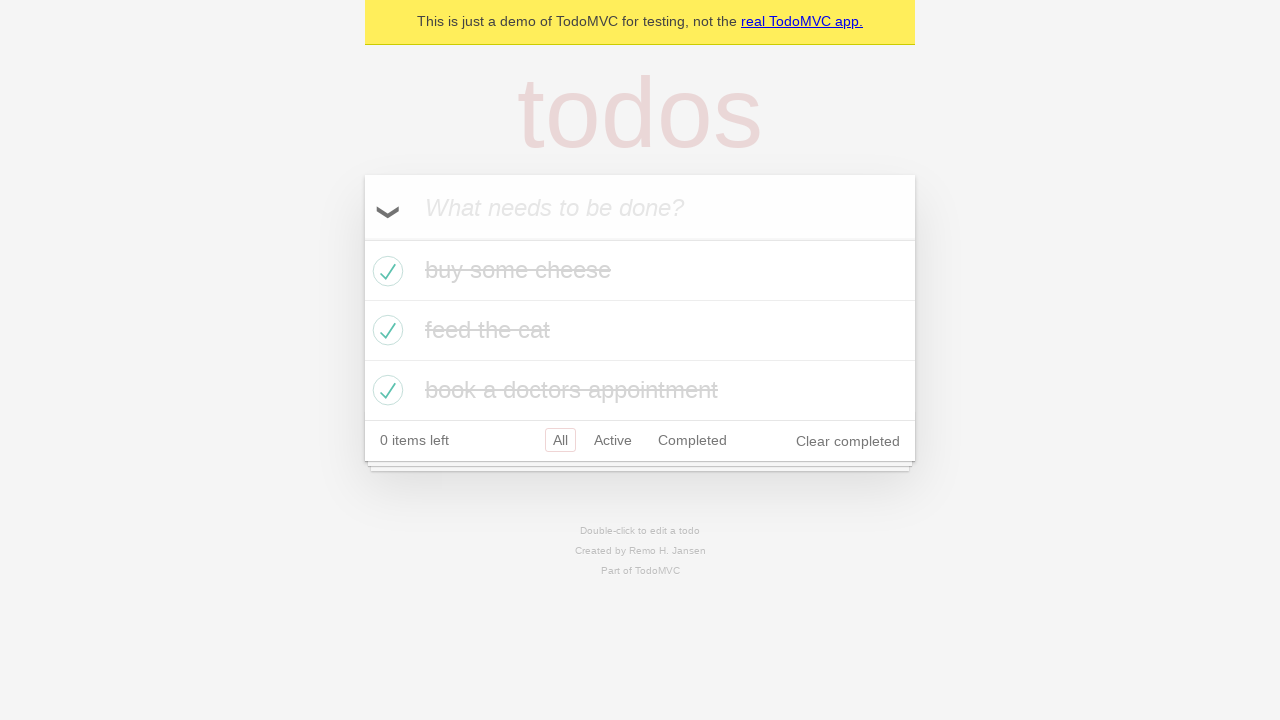

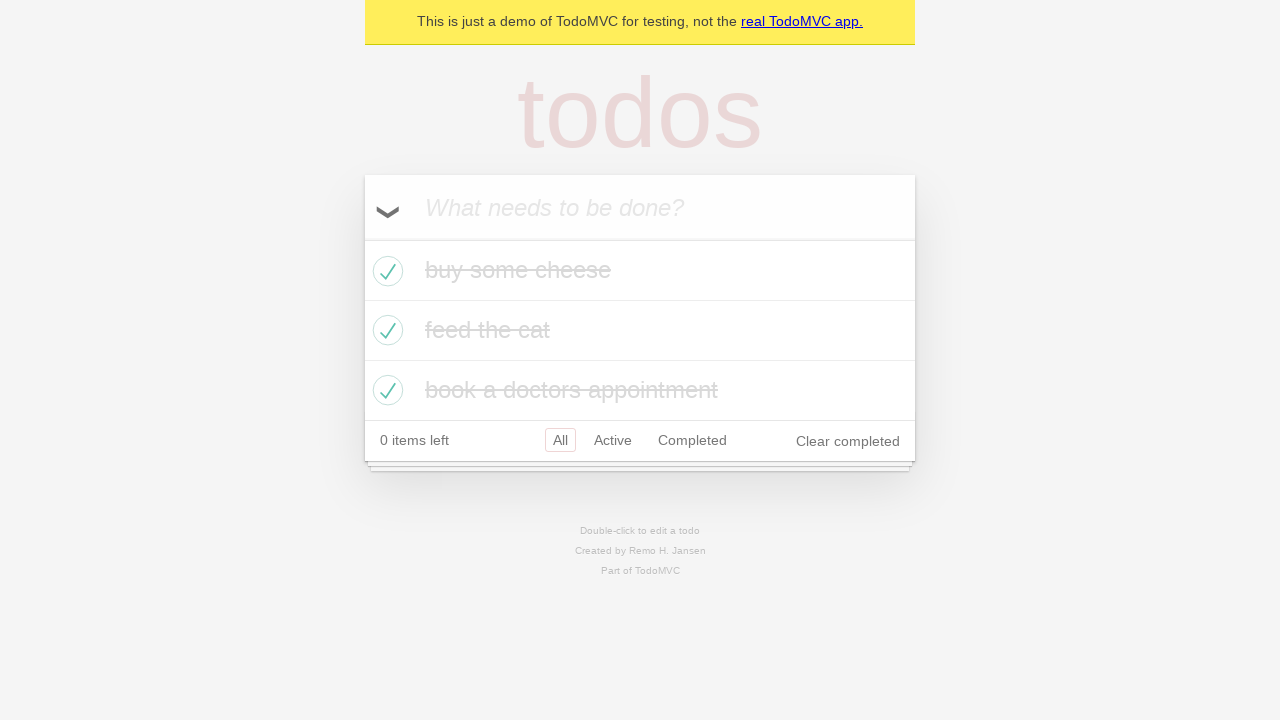